Automates the RPA Challenge by clicking the Start button, then filling out a form multiple times with personal information (first name, last name, company, role, address, email, phone) and submitting each round.

Starting URL: http://www.rpachallenge.com/

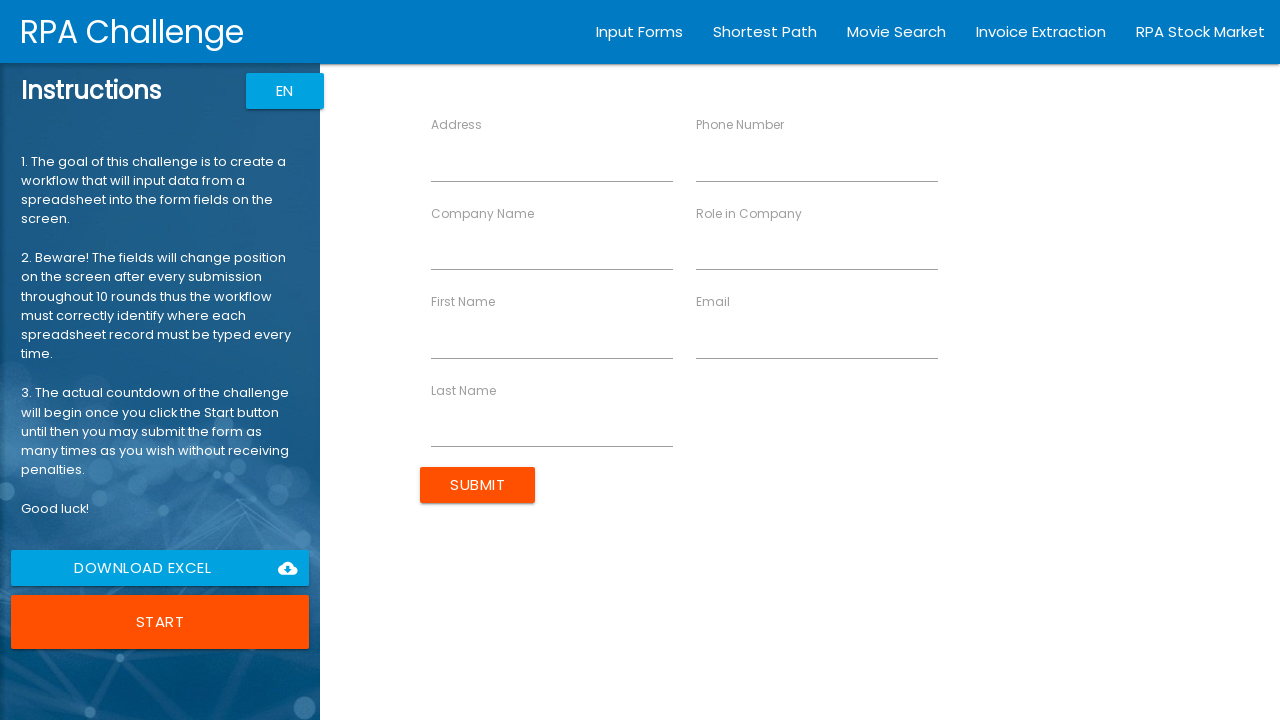

Clicked Start button to begin RPA Challenge at (160, 622) on button.uiColorButton
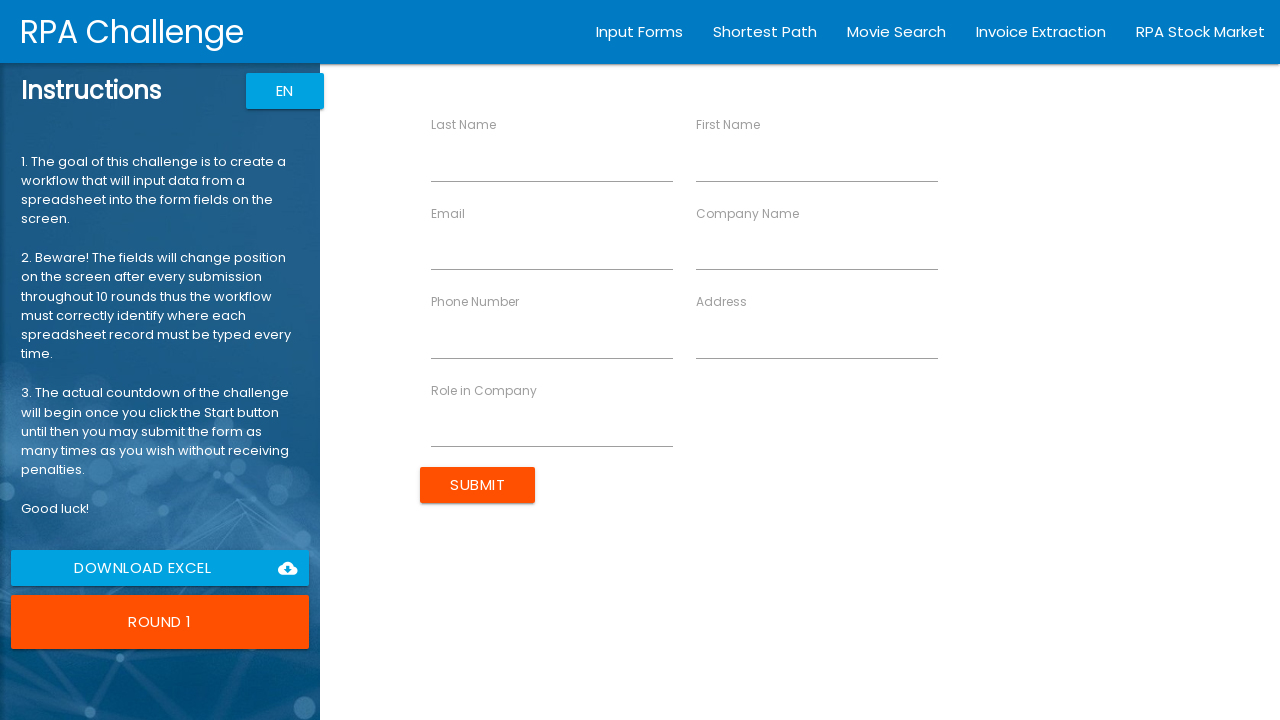

Filled First Name with 'John' on input[ng-reflect-name='labelFirstName']
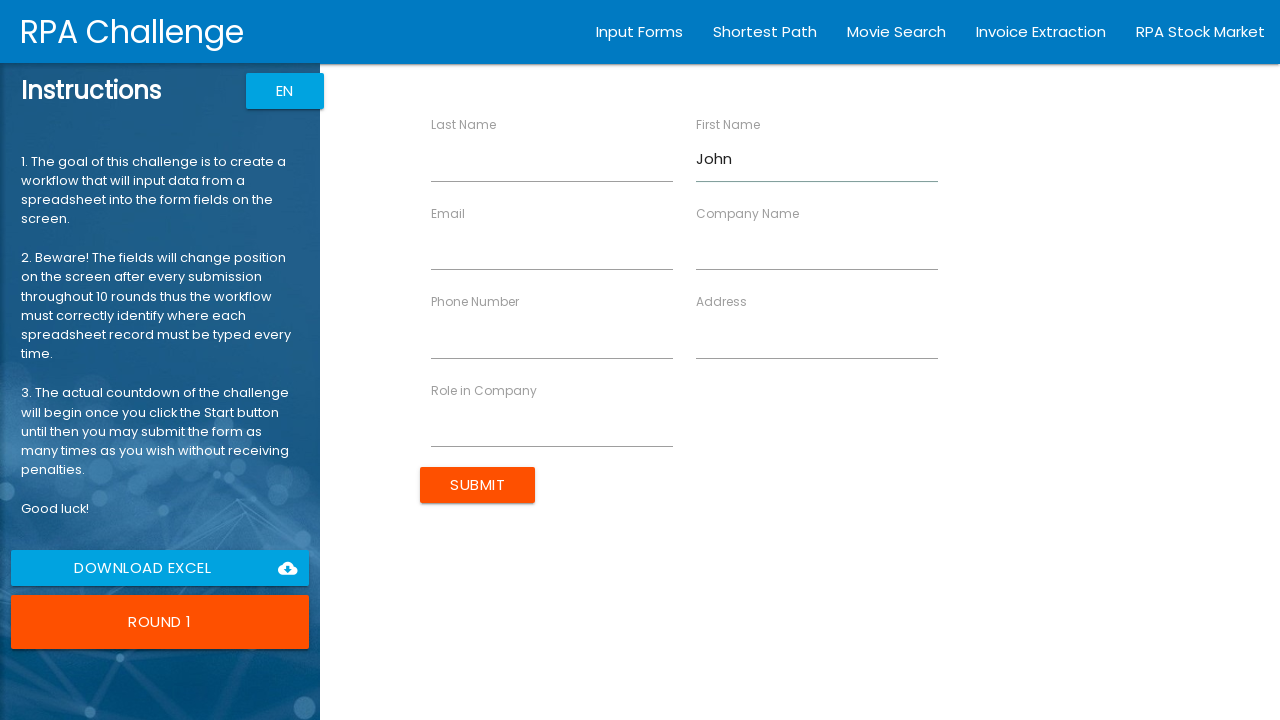

Filled Last Name with 'Smith' on input[ng-reflect-name='labelLastName']
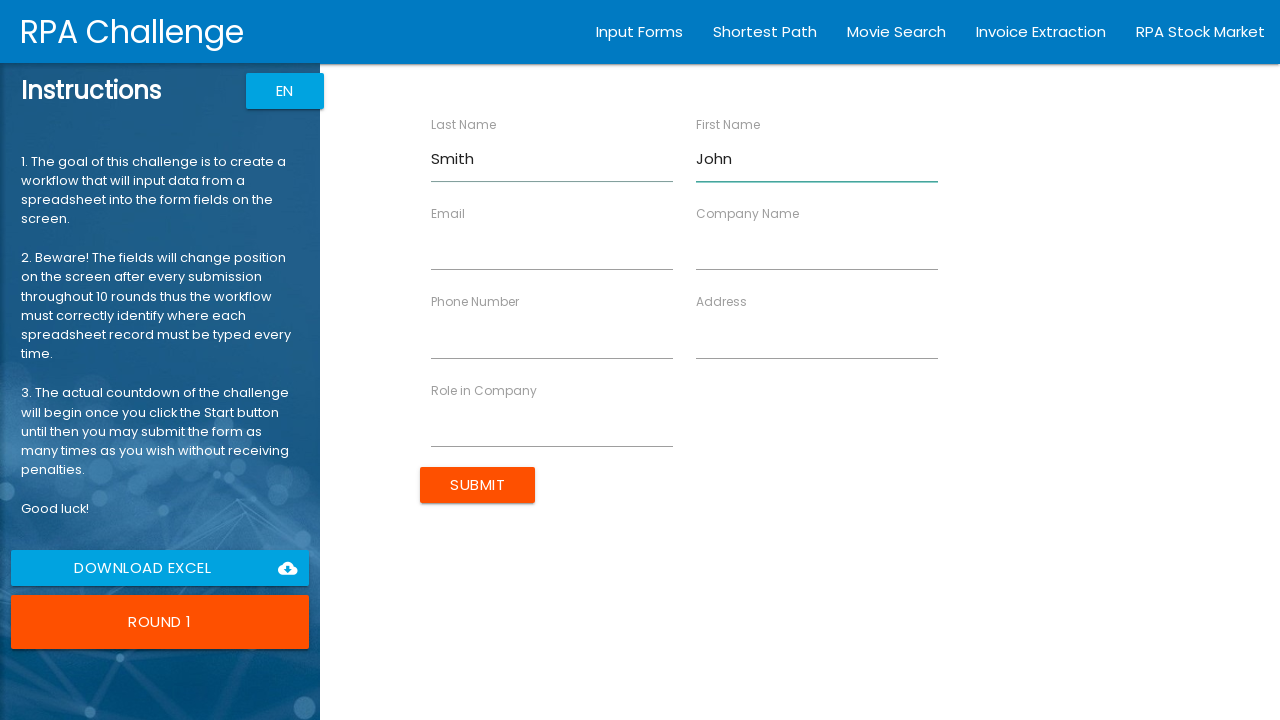

Filled Company Name with 'Acme Corp' on input[ng-reflect-name='labelCompanyName']
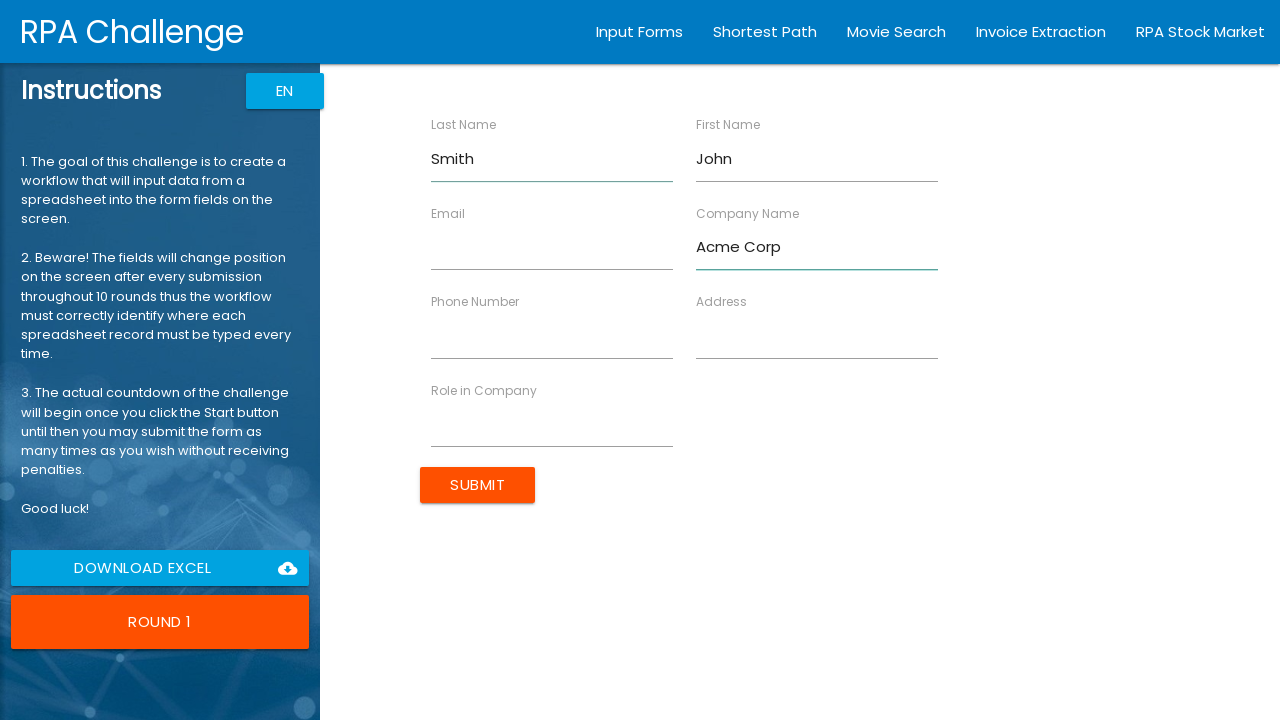

Filled Role with 'Developer' on input[ng-reflect-name='labelRole']
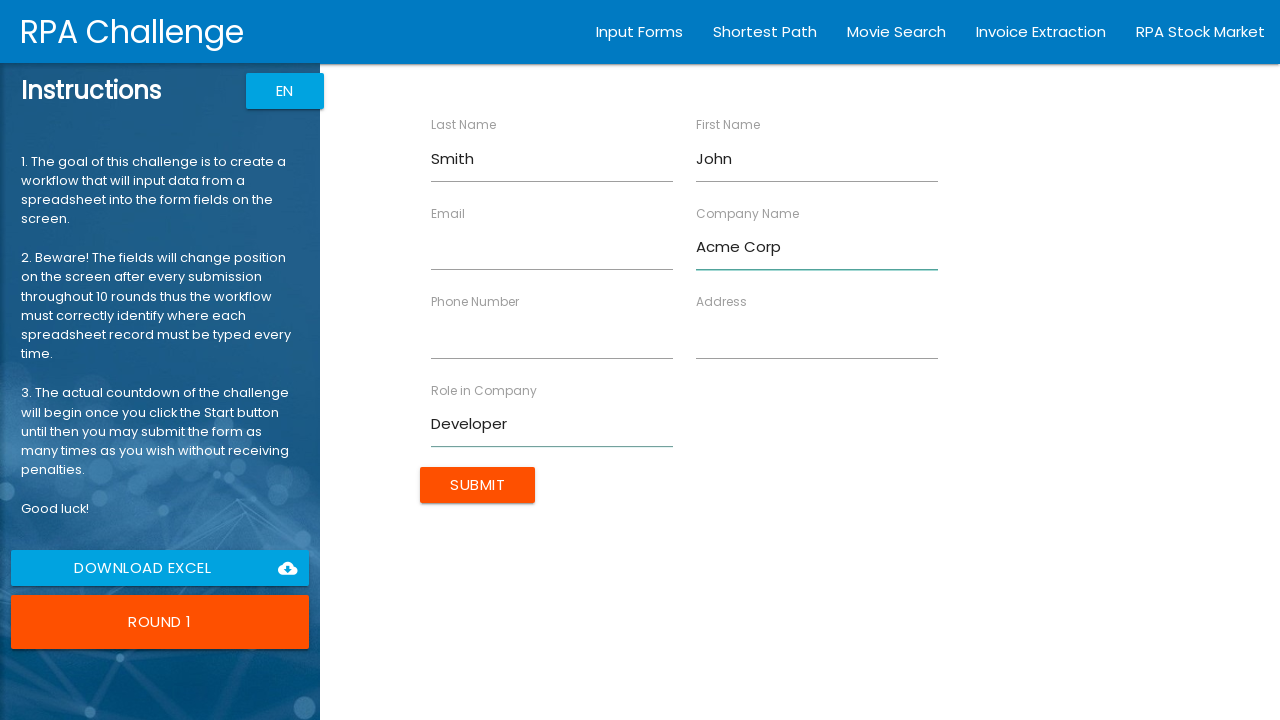

Filled Address with '123 Main St, Boston MA' on input[ng-reflect-name='labelAddress']
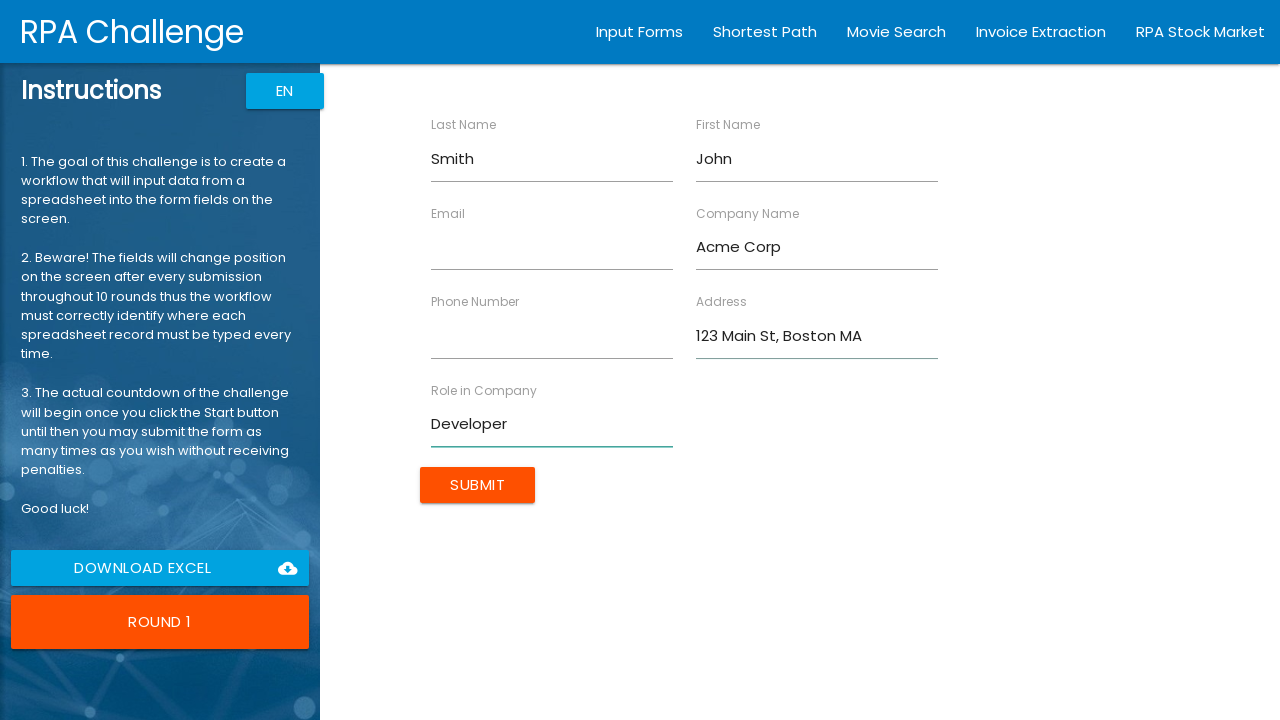

Filled Email with 'john.smith@acme.com' on input[ng-reflect-name='labelEmail']
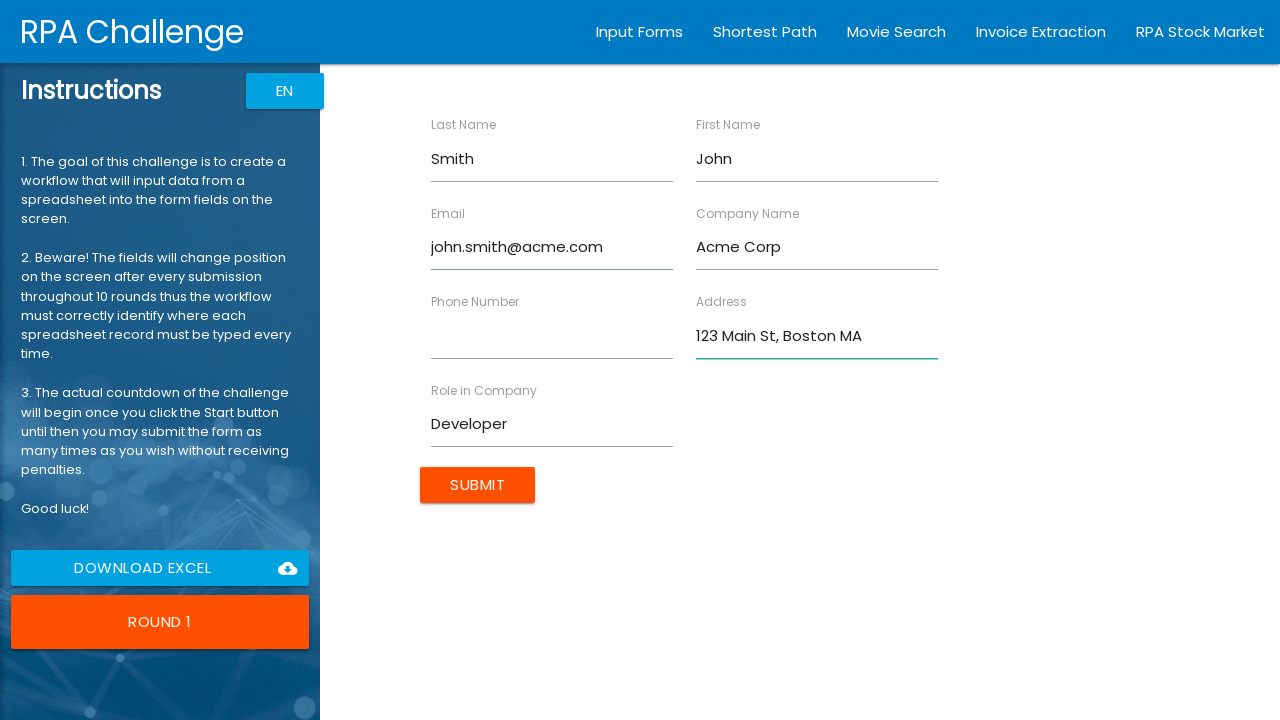

Filled Phone Number with '555-123-4567' on input[ng-reflect-name='labelPhone']
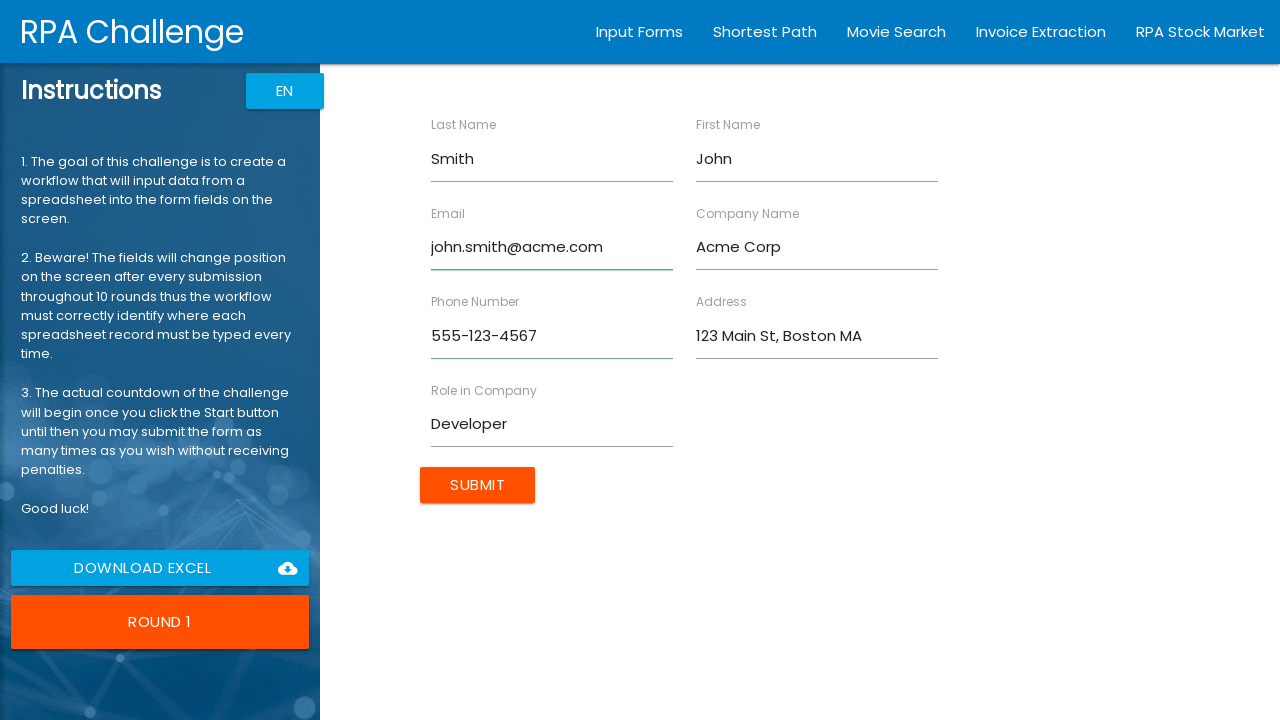

Clicked Submit button for John Smith at (478, 485) on input[value='Submit']
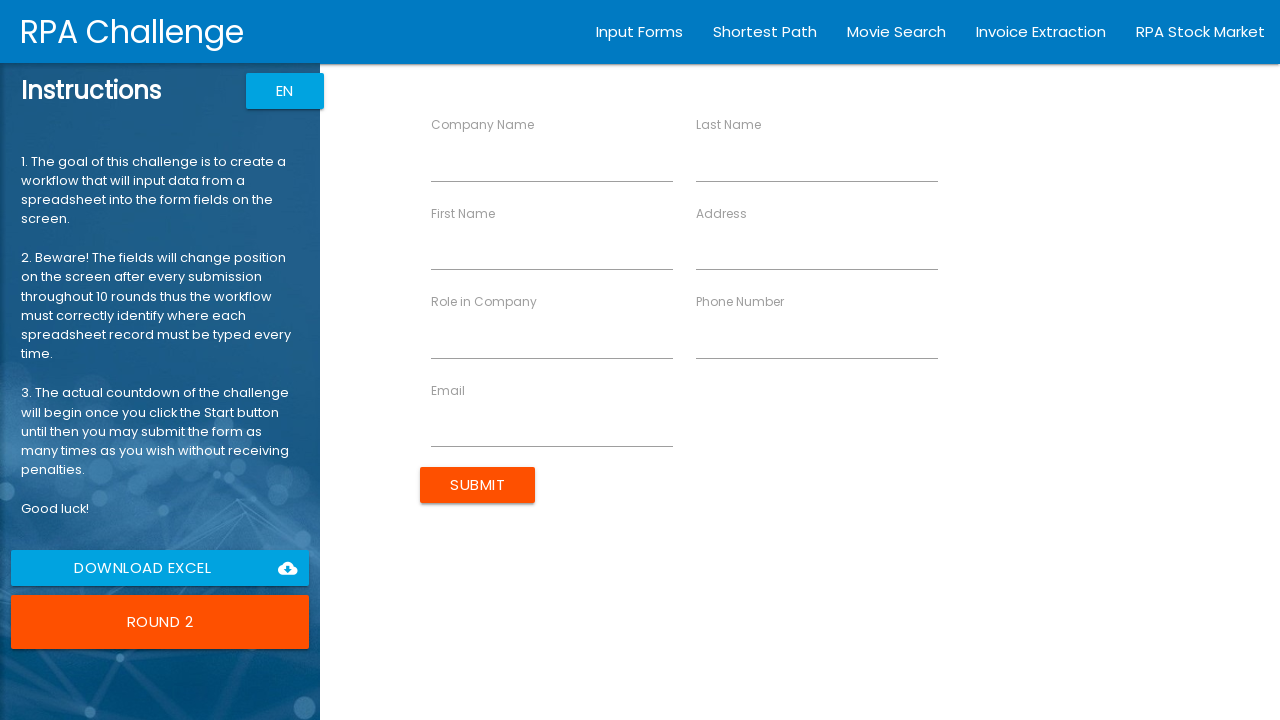

Filled First Name with 'Sarah' on input[ng-reflect-name='labelFirstName']
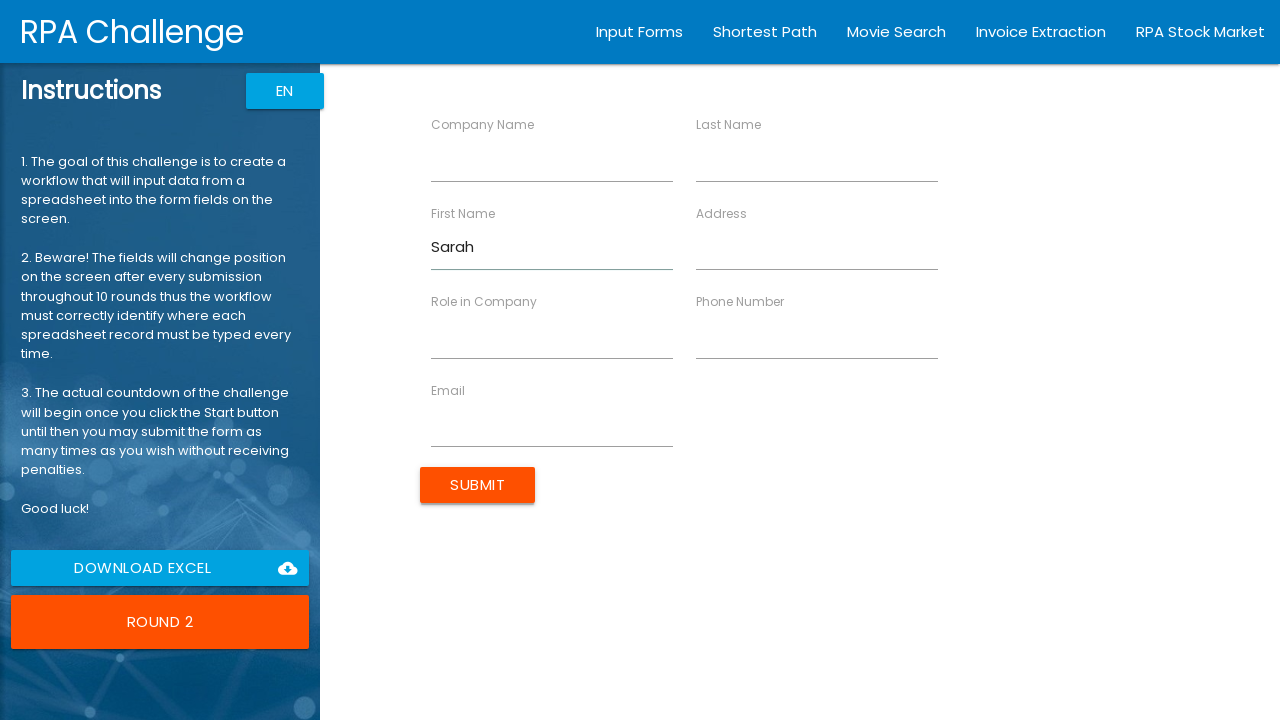

Filled Last Name with 'Johnson' on input[ng-reflect-name='labelLastName']
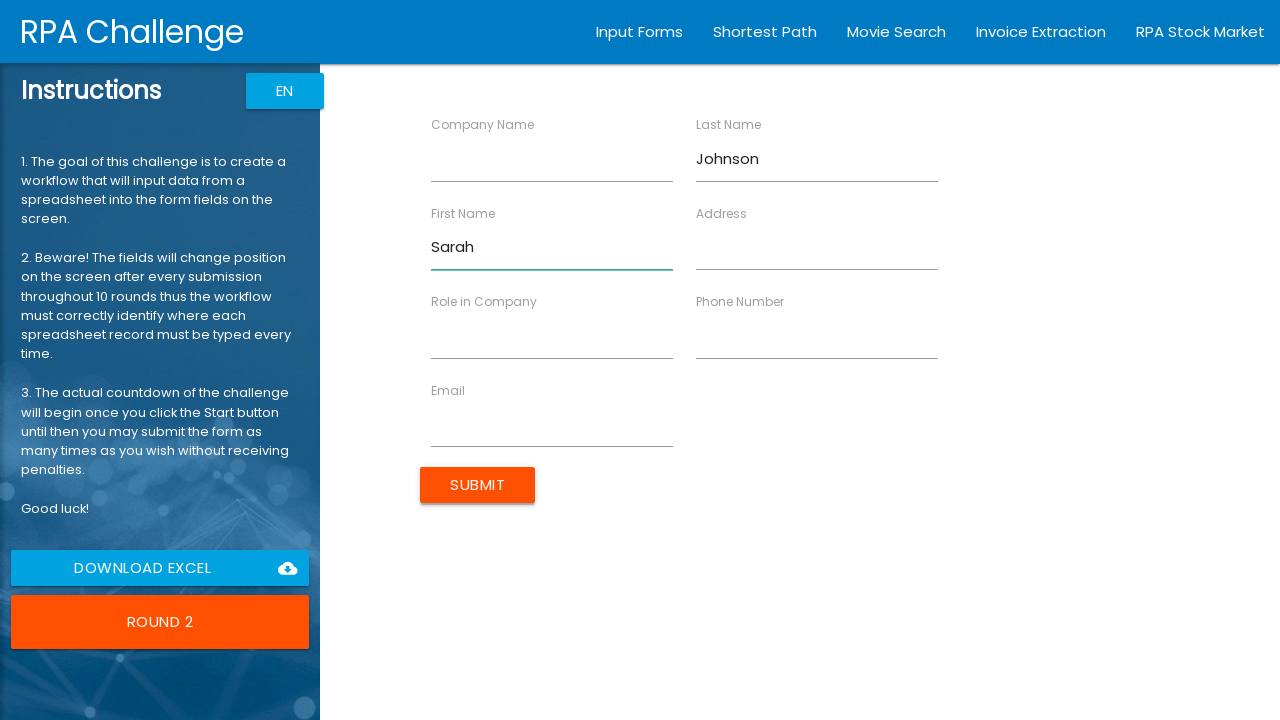

Filled Company Name with 'Tech Solutions' on input[ng-reflect-name='labelCompanyName']
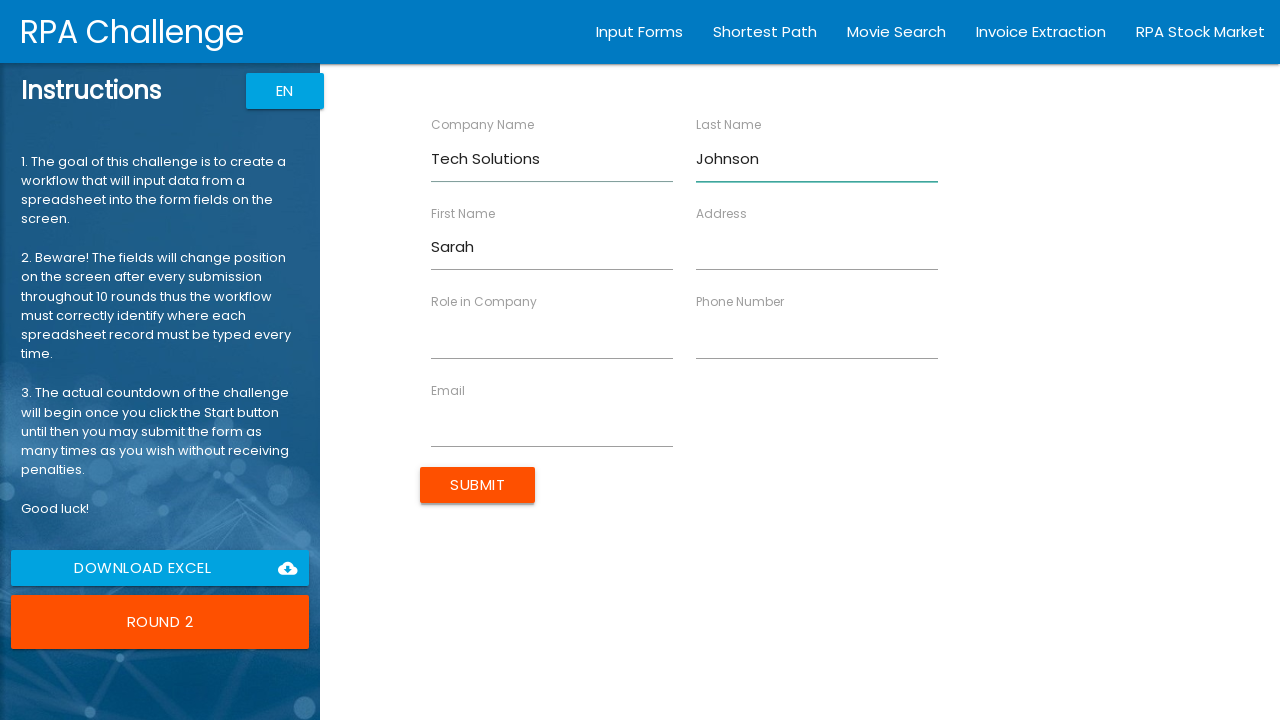

Filled Role with 'Manager' on input[ng-reflect-name='labelRole']
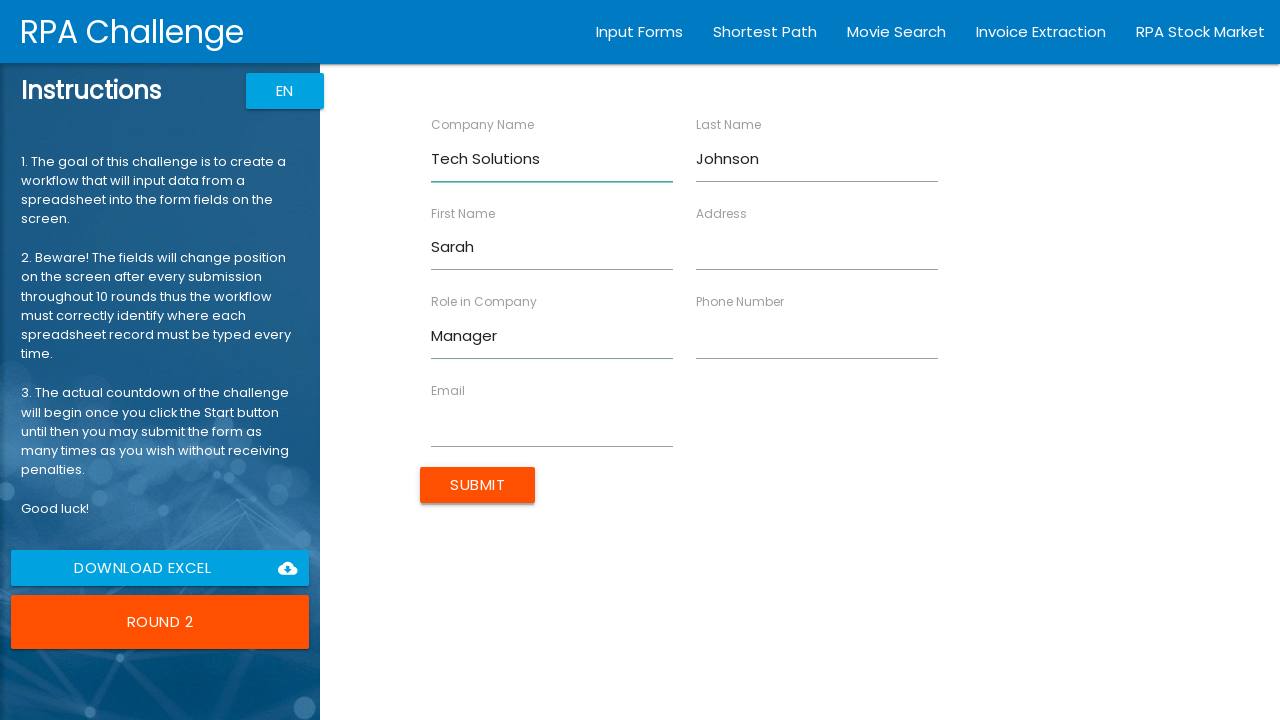

Filled Address with '456 Oak Ave, Seattle WA' on input[ng-reflect-name='labelAddress']
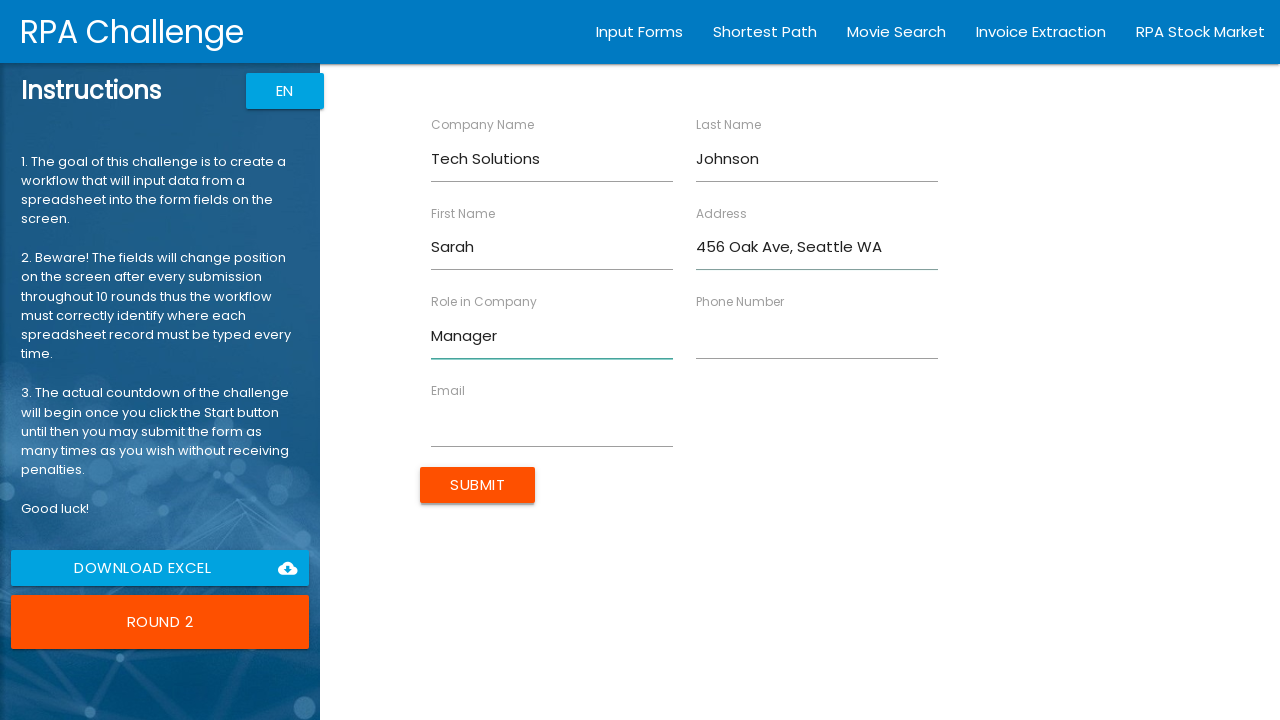

Filled Email with 'sarah.j@techsol.com' on input[ng-reflect-name='labelEmail']
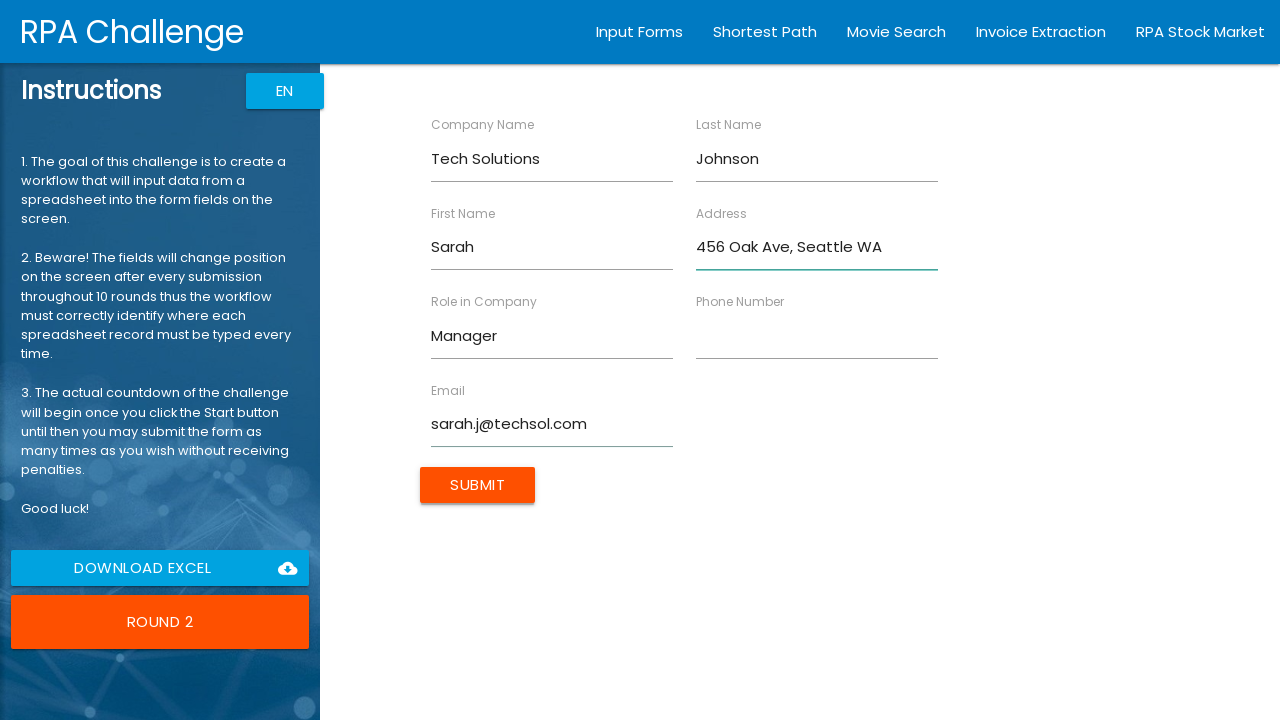

Filled Phone Number with '555-987-6543' on input[ng-reflect-name='labelPhone']
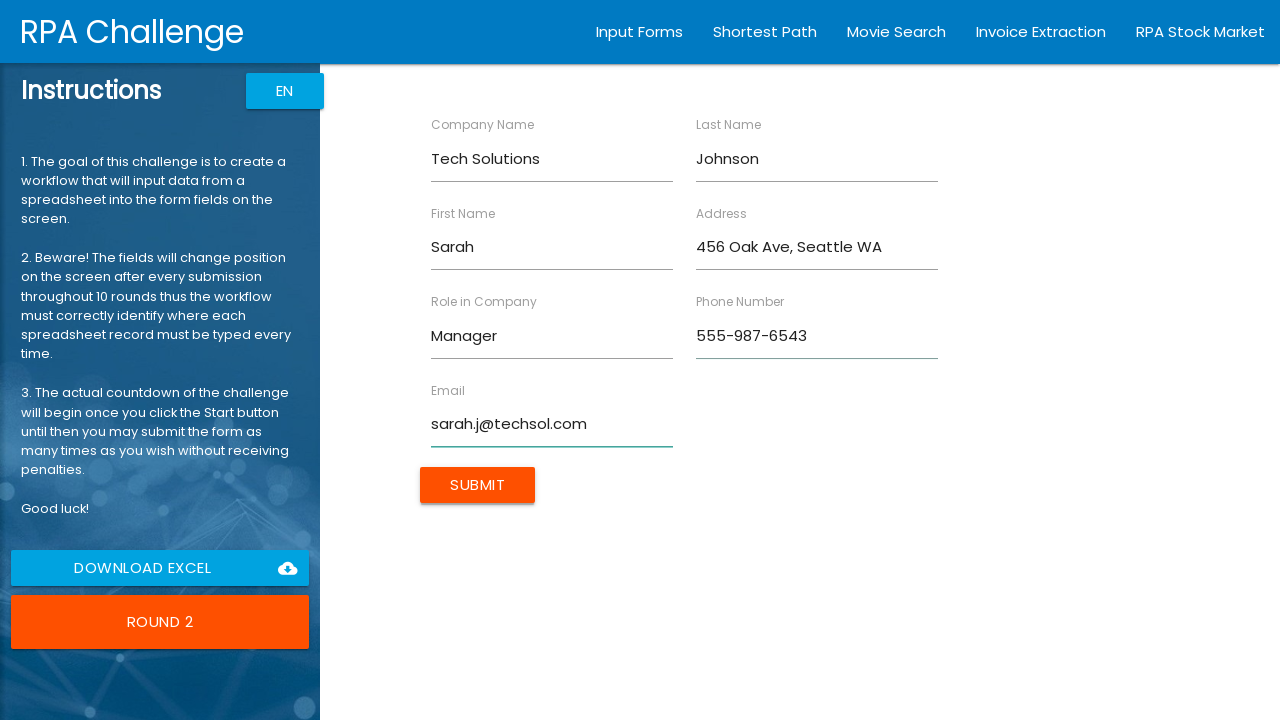

Clicked Submit button for Sarah Johnson at (478, 485) on input[value='Submit']
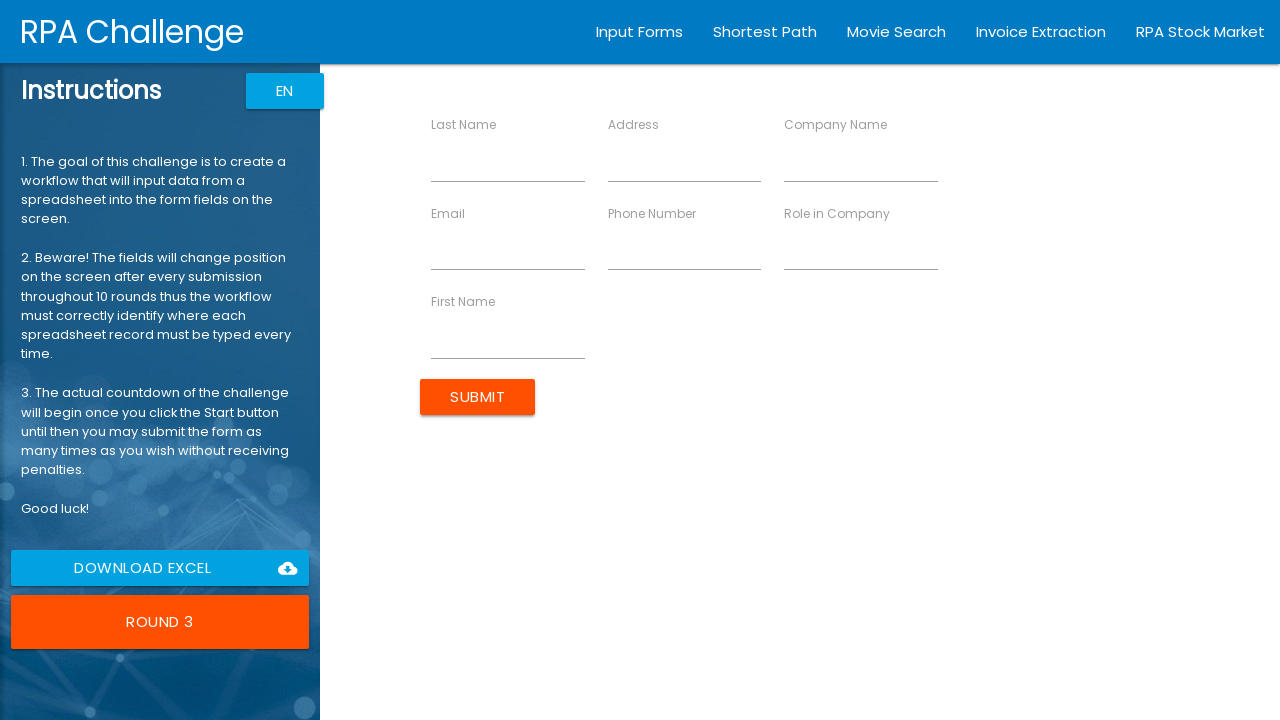

Filled First Name with 'Michael' on input[ng-reflect-name='labelFirstName']
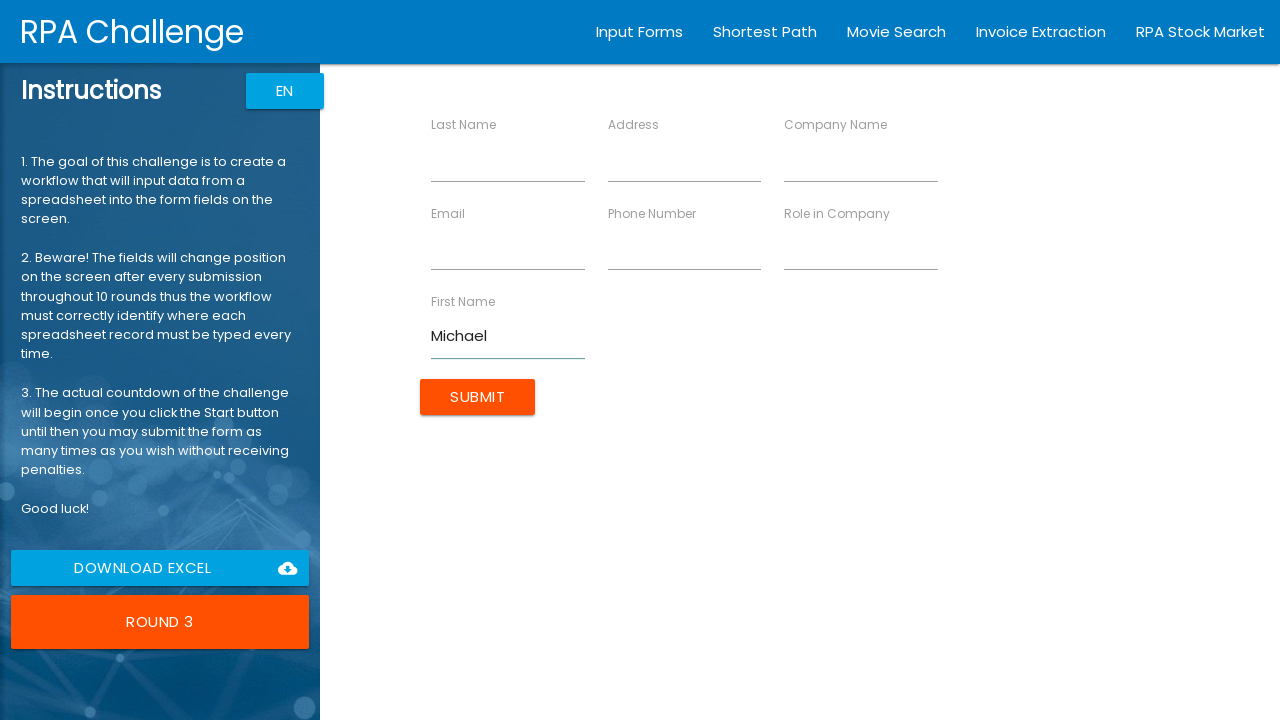

Filled Last Name with 'Brown' on input[ng-reflect-name='labelLastName']
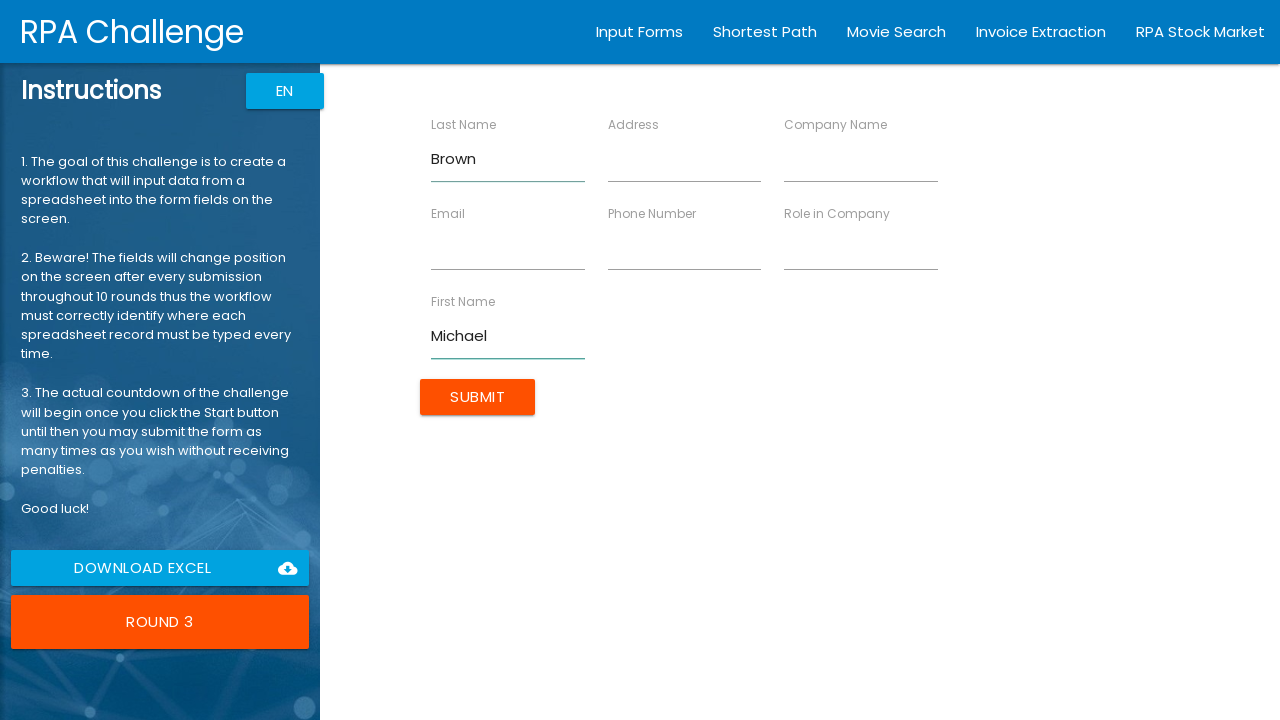

Filled Company Name with 'Global Industries' on input[ng-reflect-name='labelCompanyName']
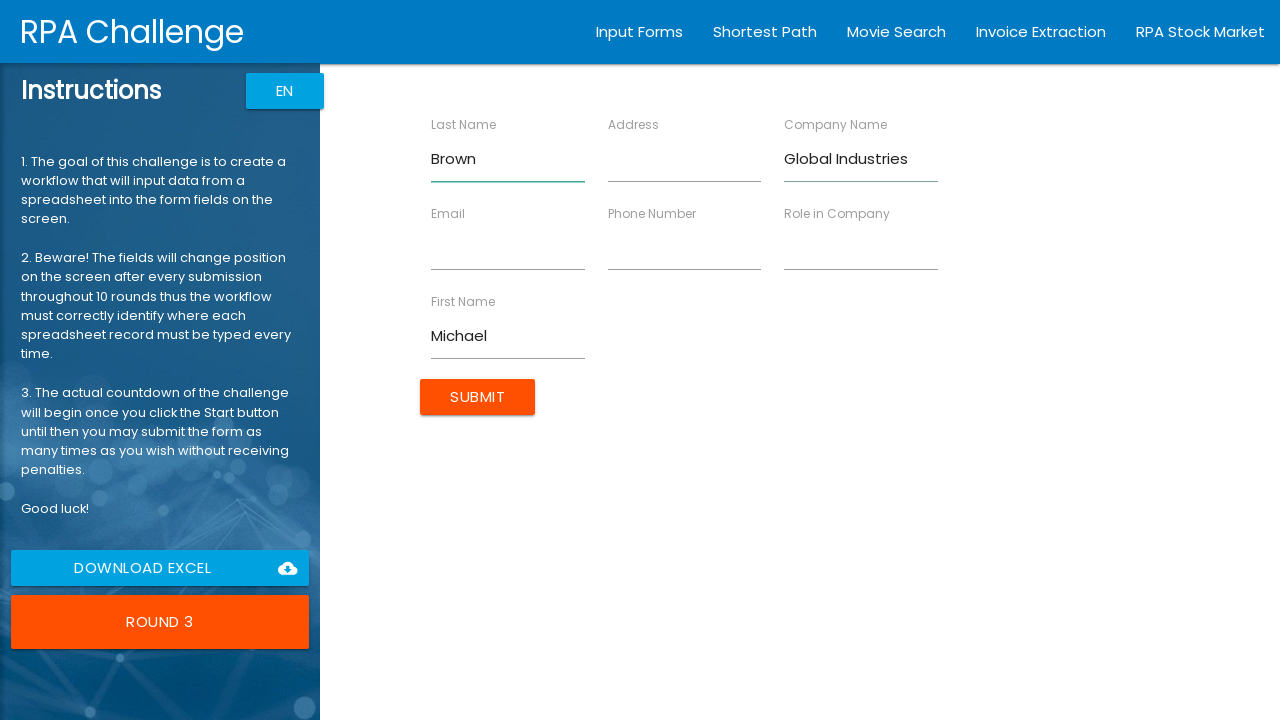

Filled Role with 'Analyst' on input[ng-reflect-name='labelRole']
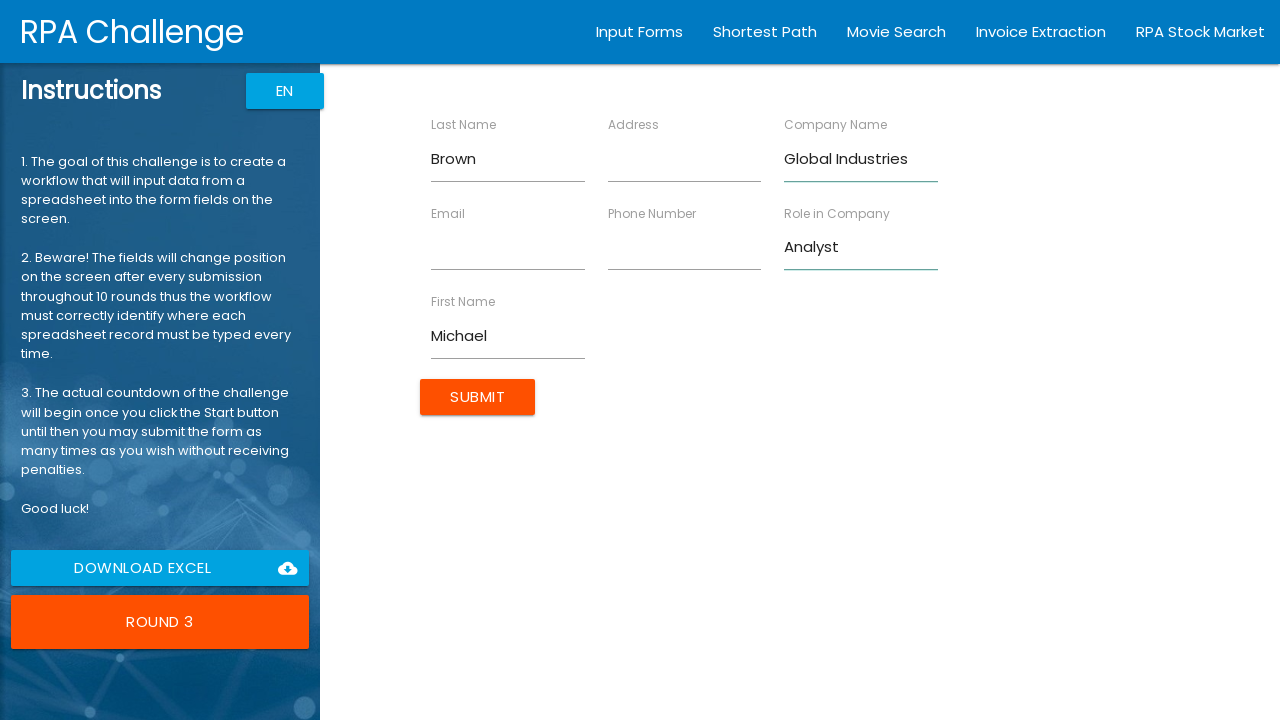

Filled Address with '789 Pine Rd, Denver CO' on input[ng-reflect-name='labelAddress']
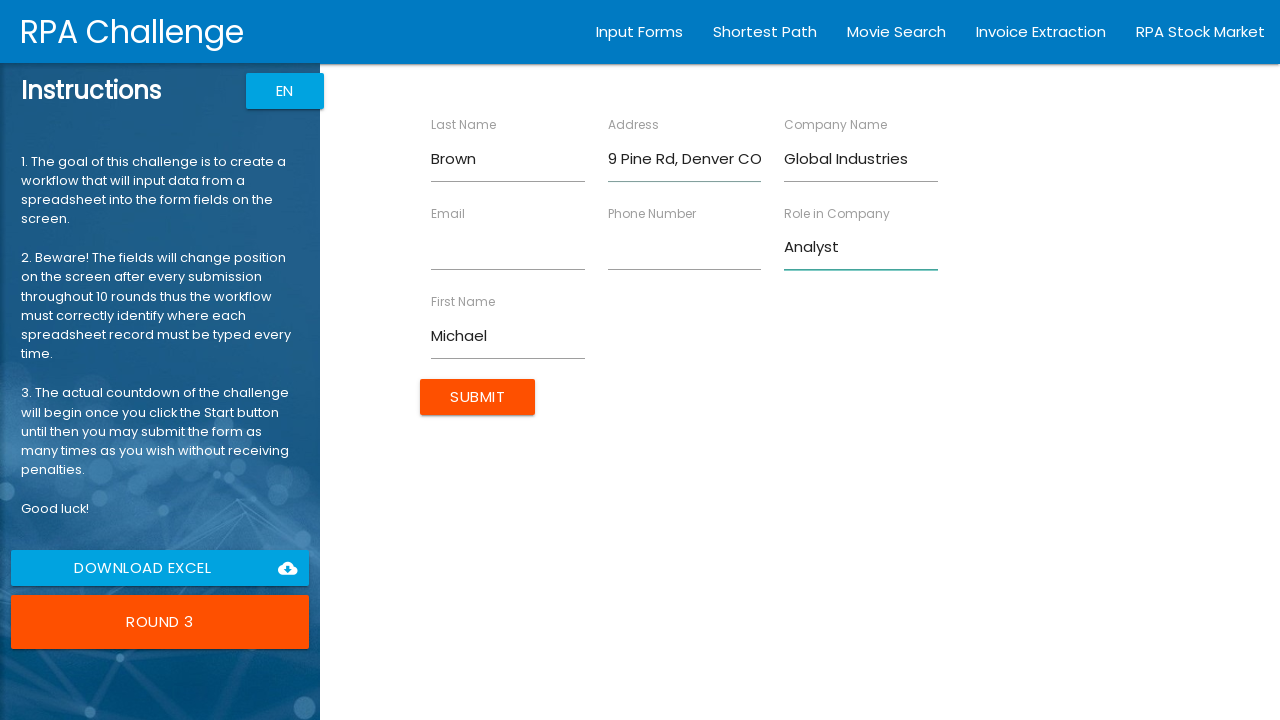

Filled Email with 'm.brown@global.com' on input[ng-reflect-name='labelEmail']
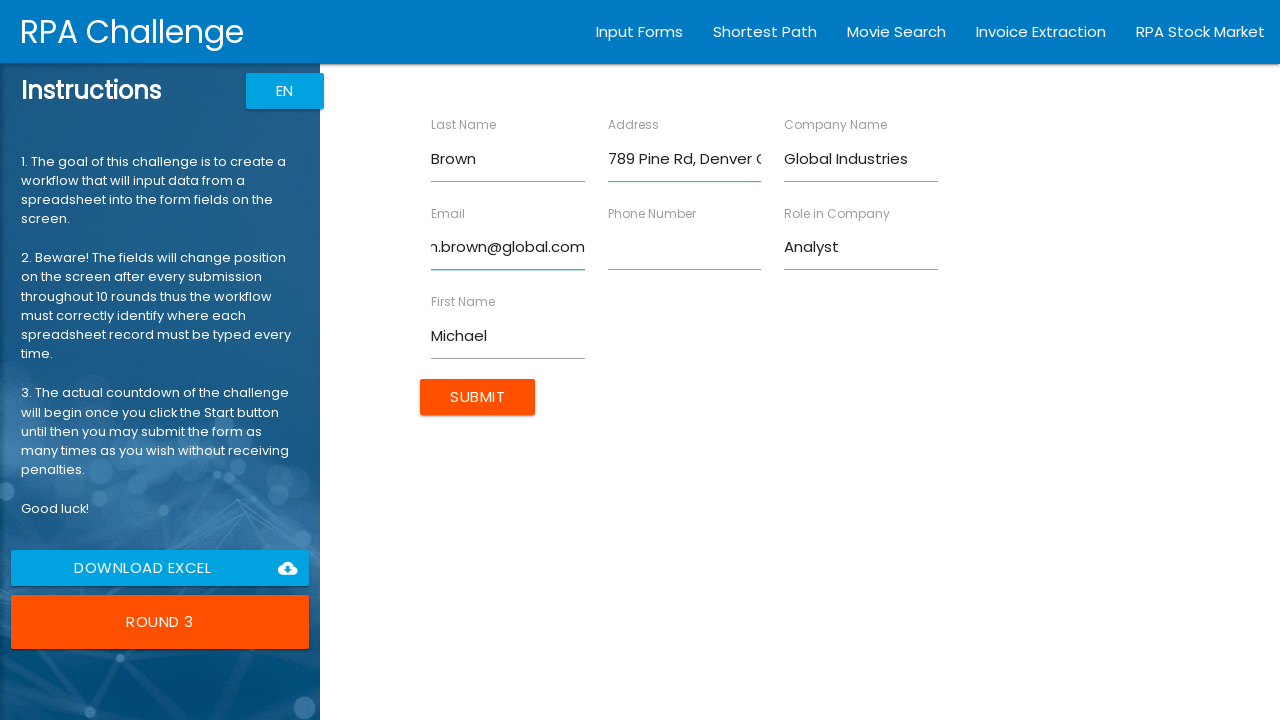

Filled Phone Number with '555-456-7890' on input[ng-reflect-name='labelPhone']
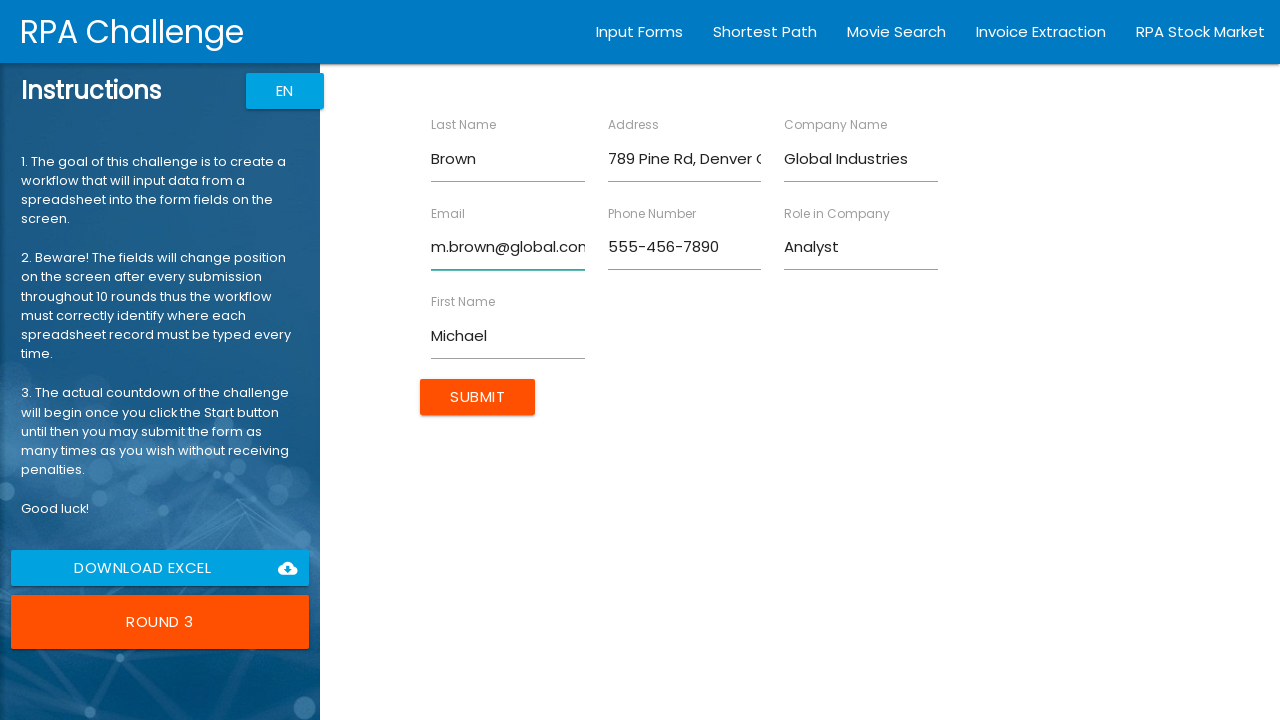

Clicked Submit button for Michael Brown at (478, 396) on input[value='Submit']
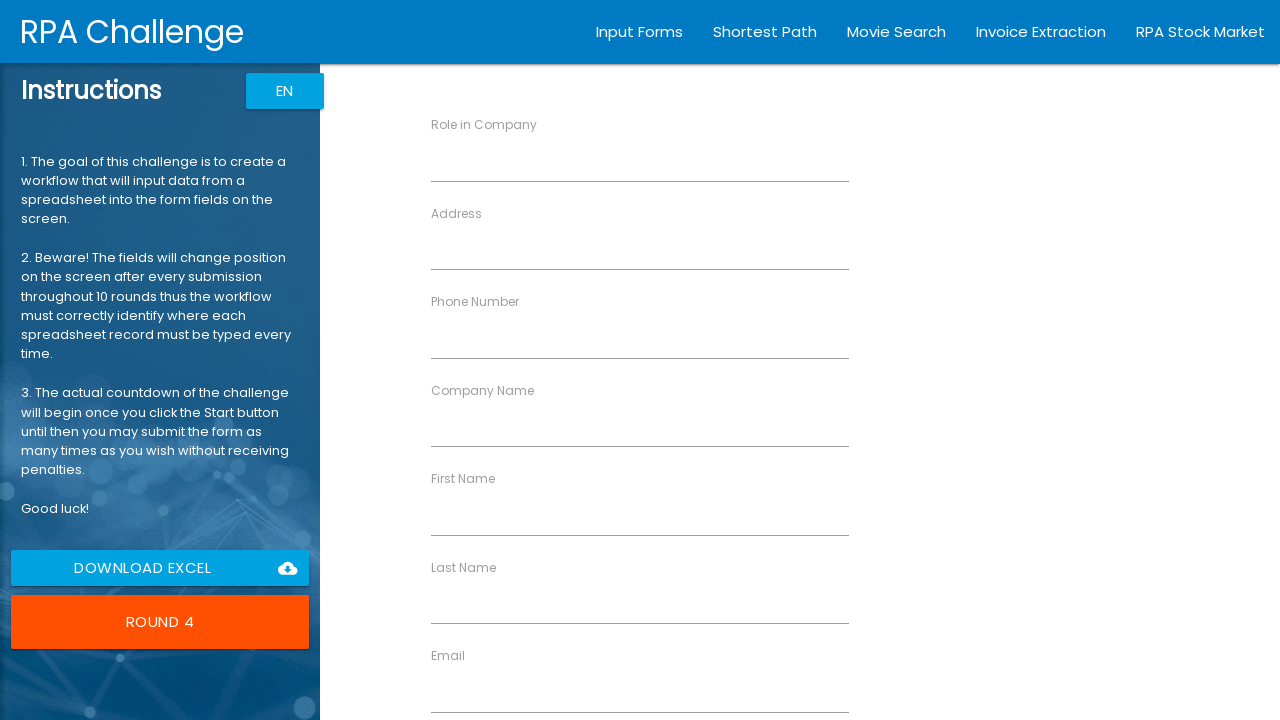

Waited 2 seconds for challenge completion
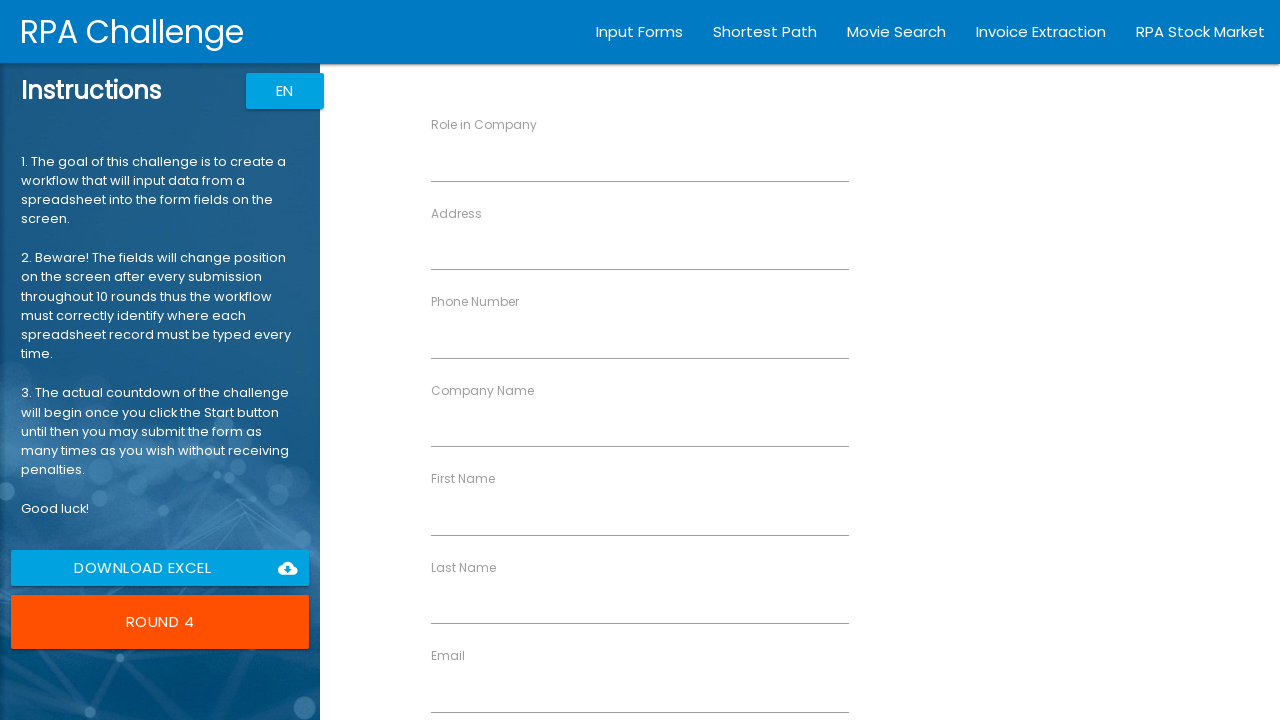

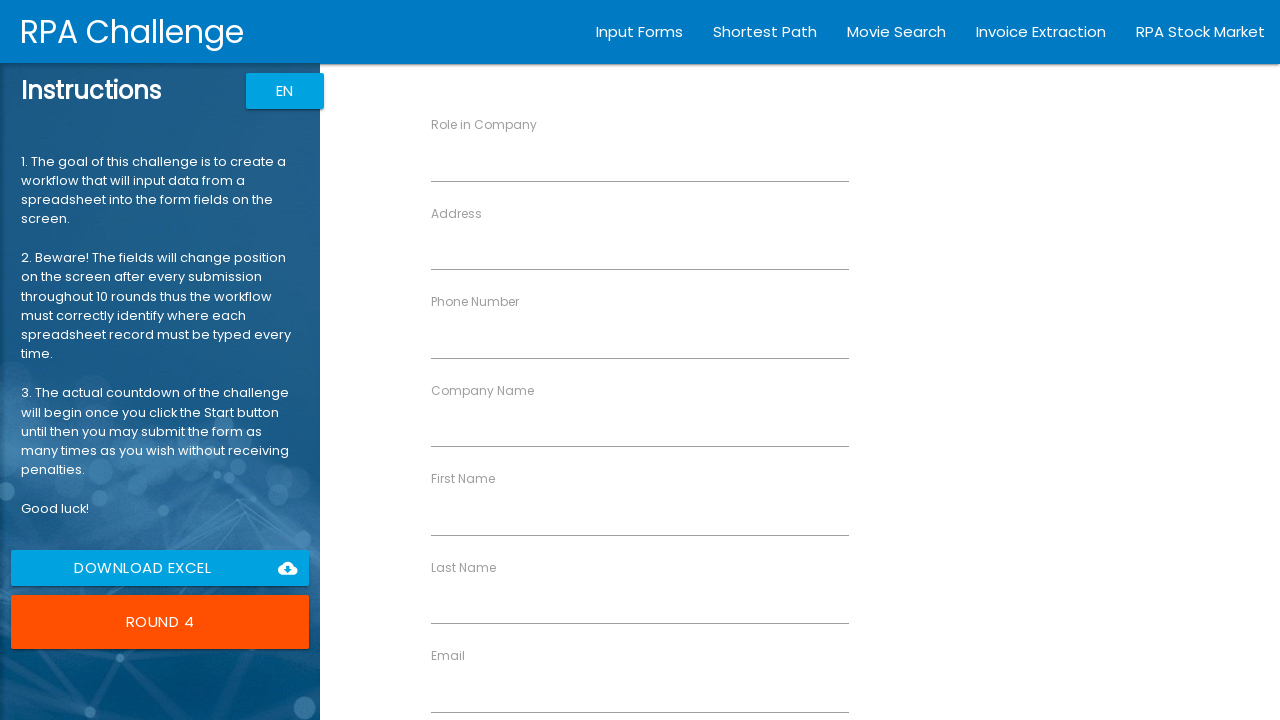